Tests handling of JavaScript alerts, confirms, and prompts by clicking buttons that trigger different alert types, accepting/dismissing them, and verifying the results.

Starting URL: https://the-internet.herokuapp.com/javascript_alerts

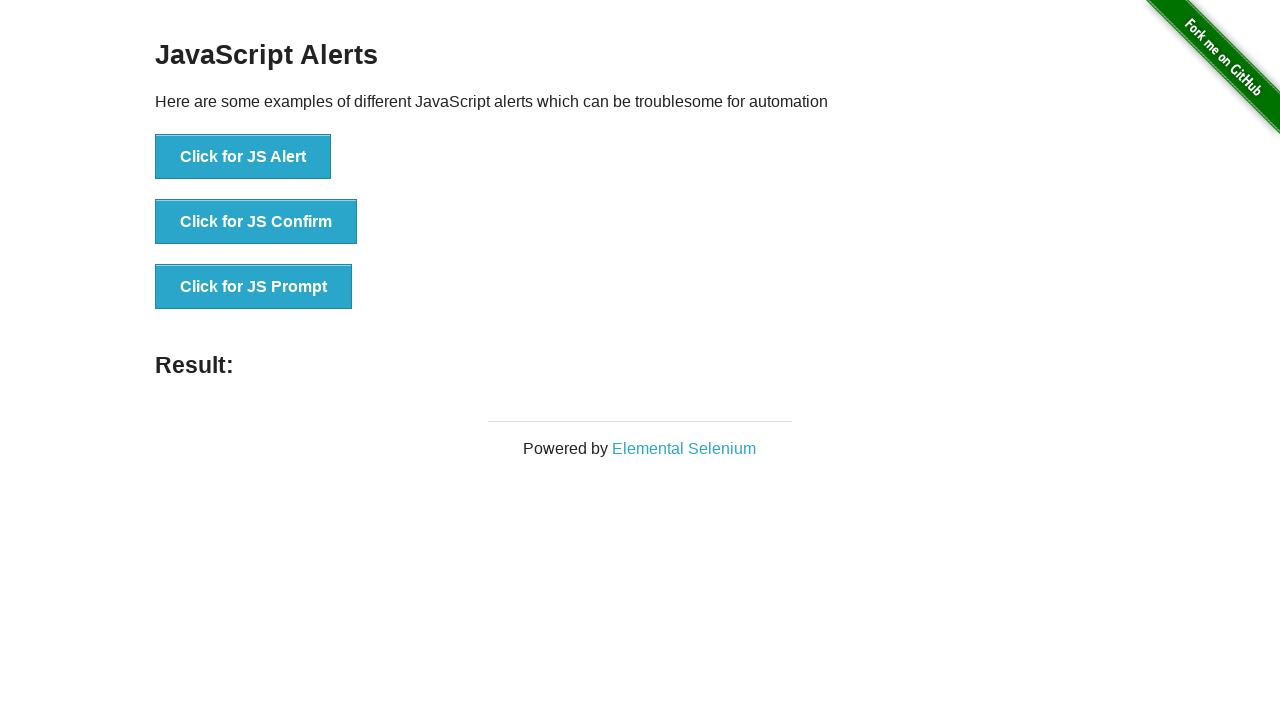

Set up dialog handler for JS Alert
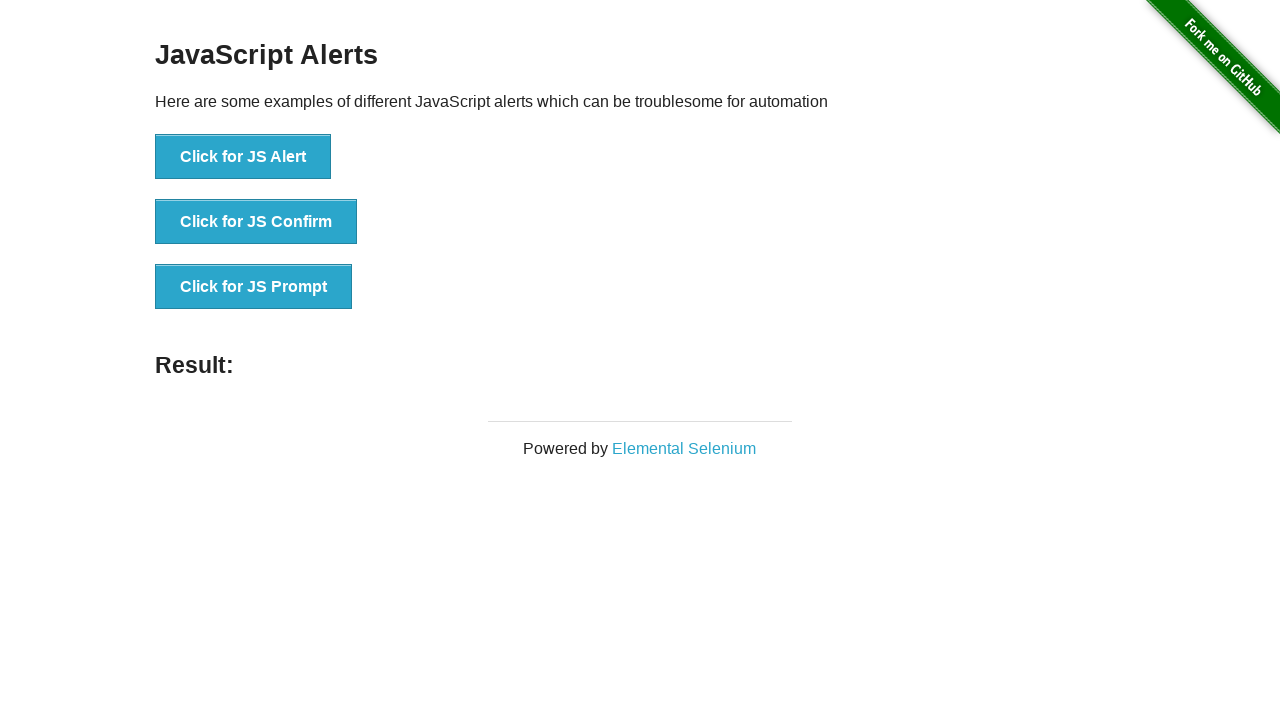

Clicked button to trigger JS Alert at (243, 157) on xpath=//button[text()='Click for JS Alert']
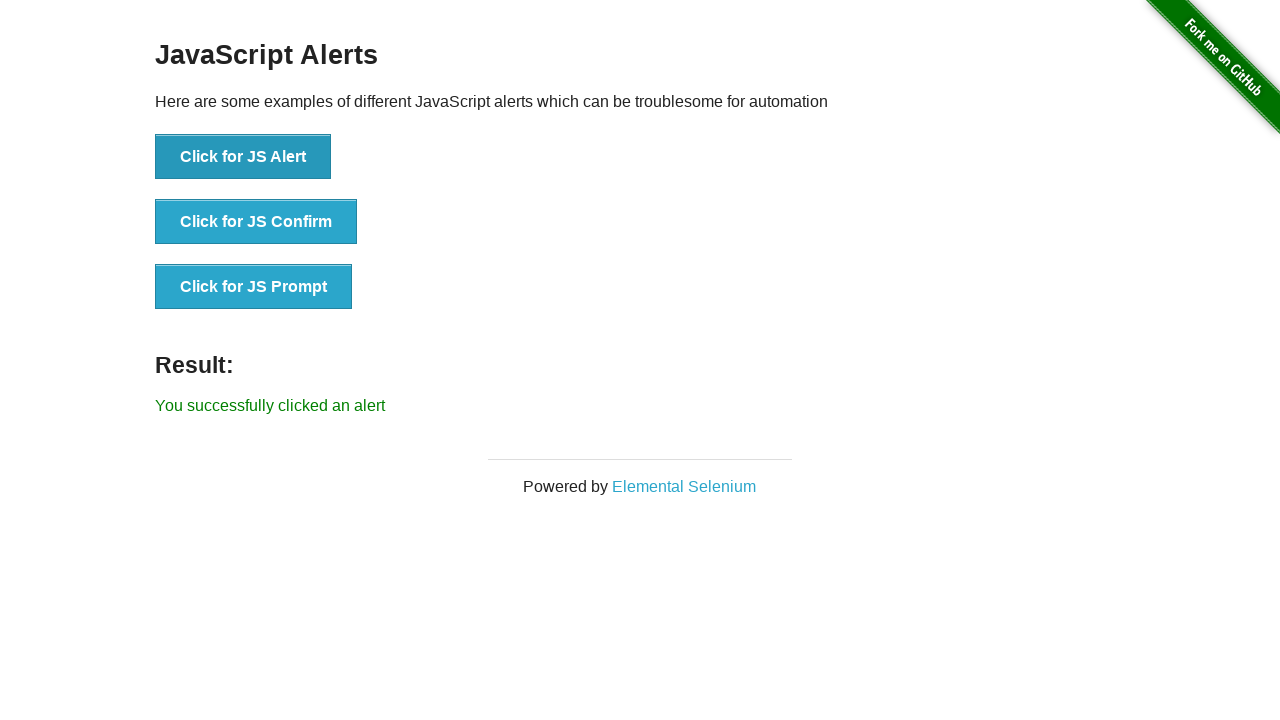

Set up dialog handler for JS Confirm to dismiss it
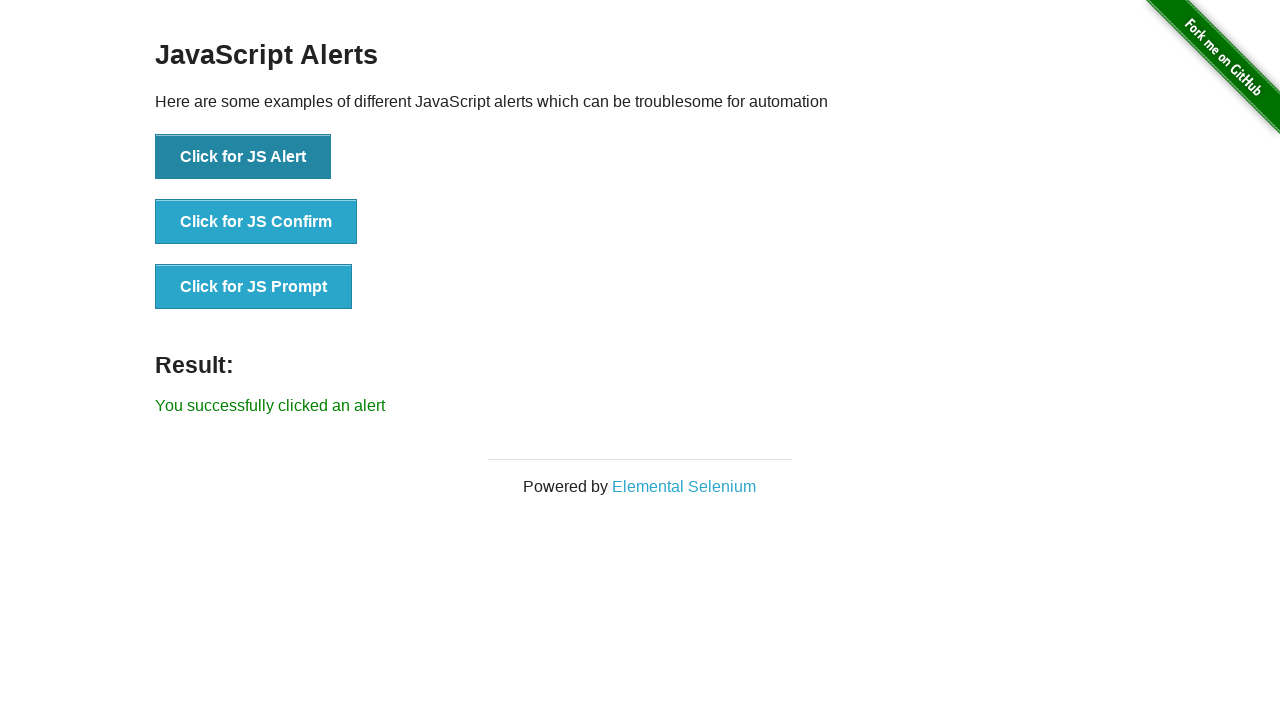

Clicked button to trigger JS Confirm at (256, 222) on xpath=//button[text()='Click for JS Confirm']
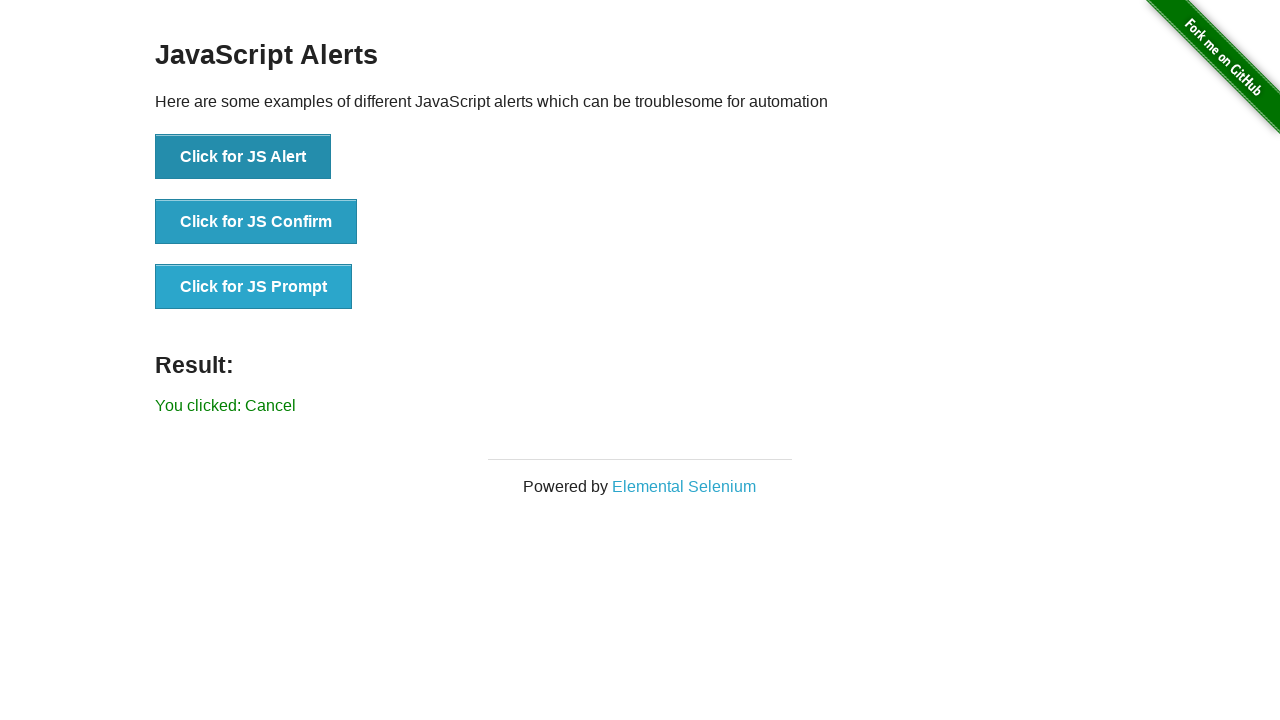

Waited for result element to appear
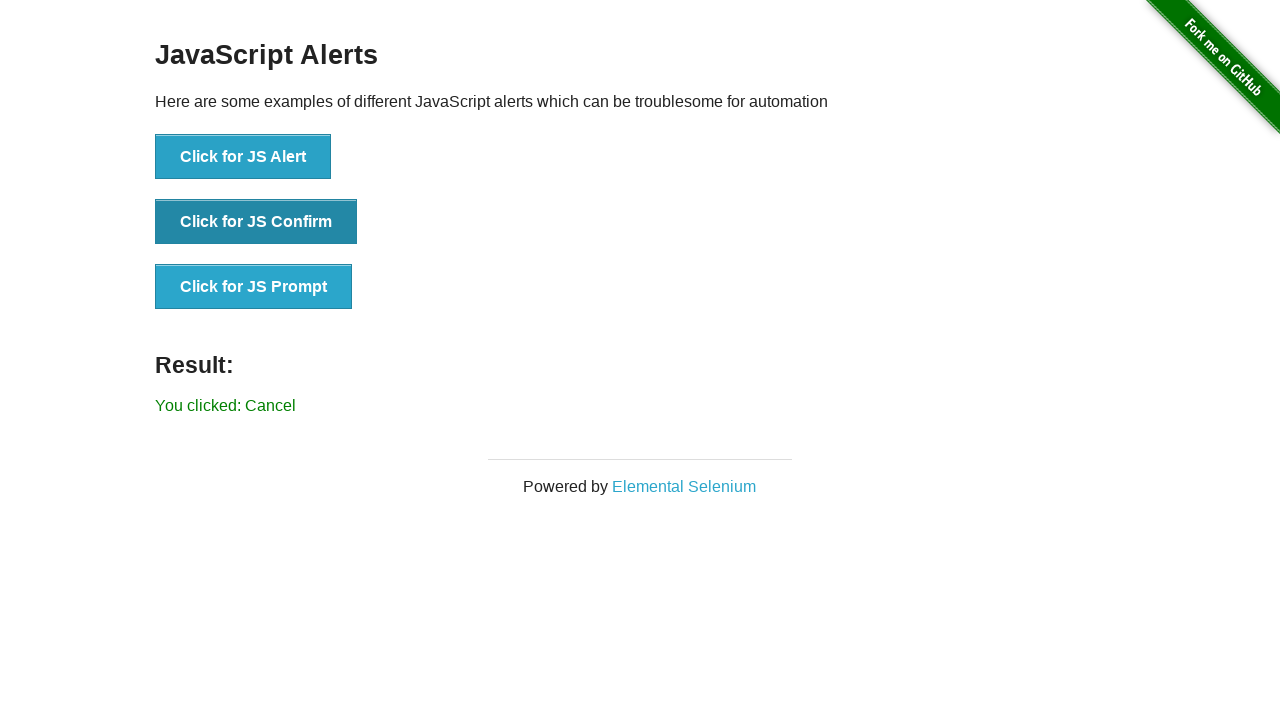

Verified result shows 'You clicked: Cancel'
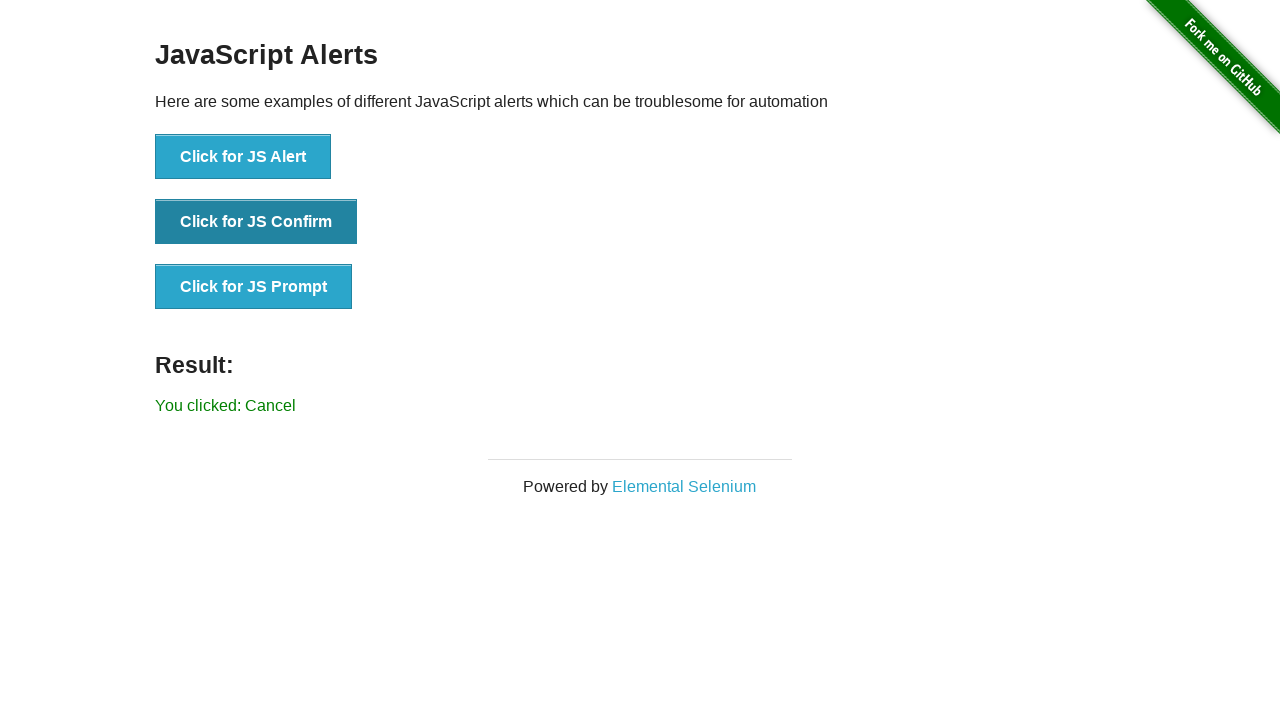

Set up dialog handler for JS Prompt with text 'Alert Text'
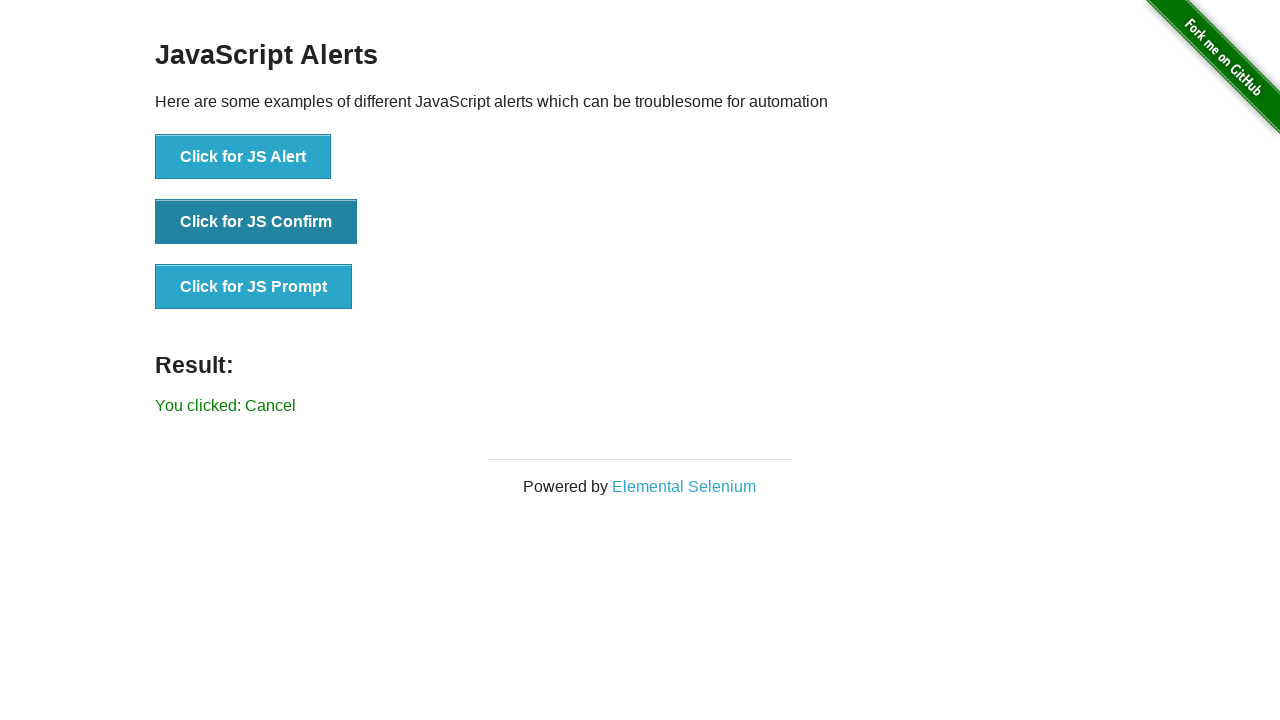

Clicked button to trigger JS Prompt at (254, 287) on xpath=//button[text()='Click for JS Prompt']
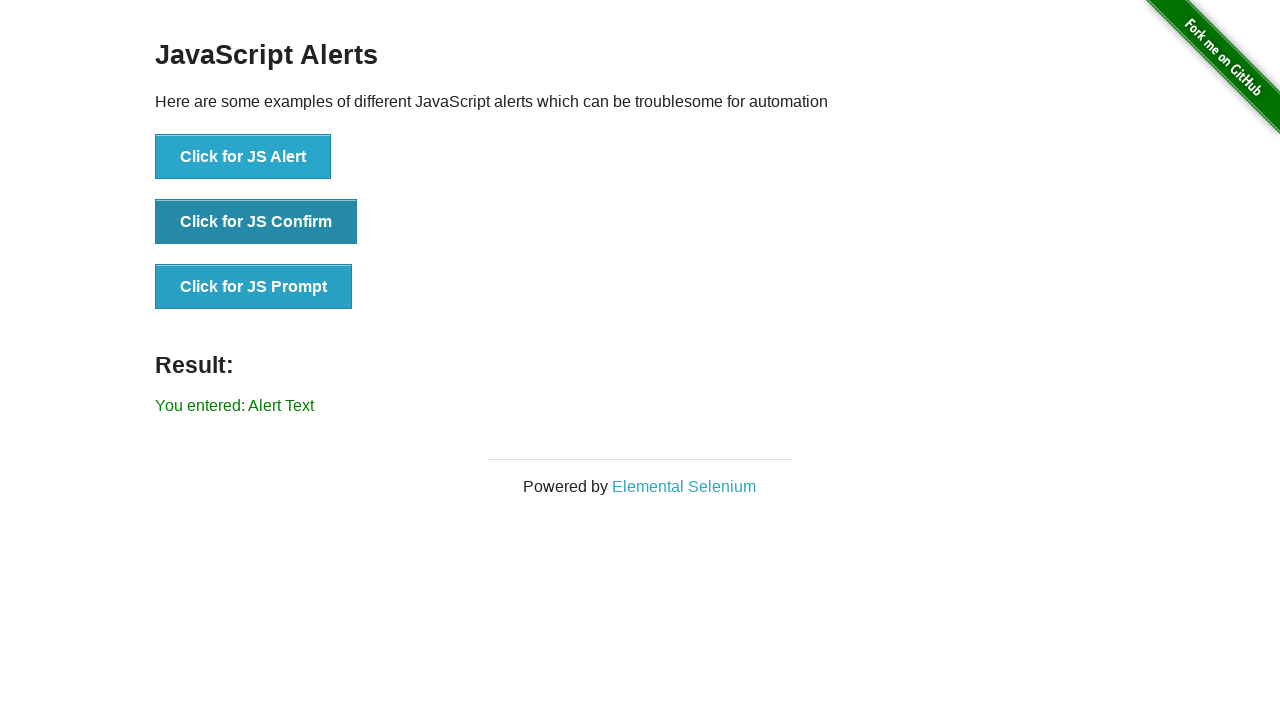

Waited for result element to appear
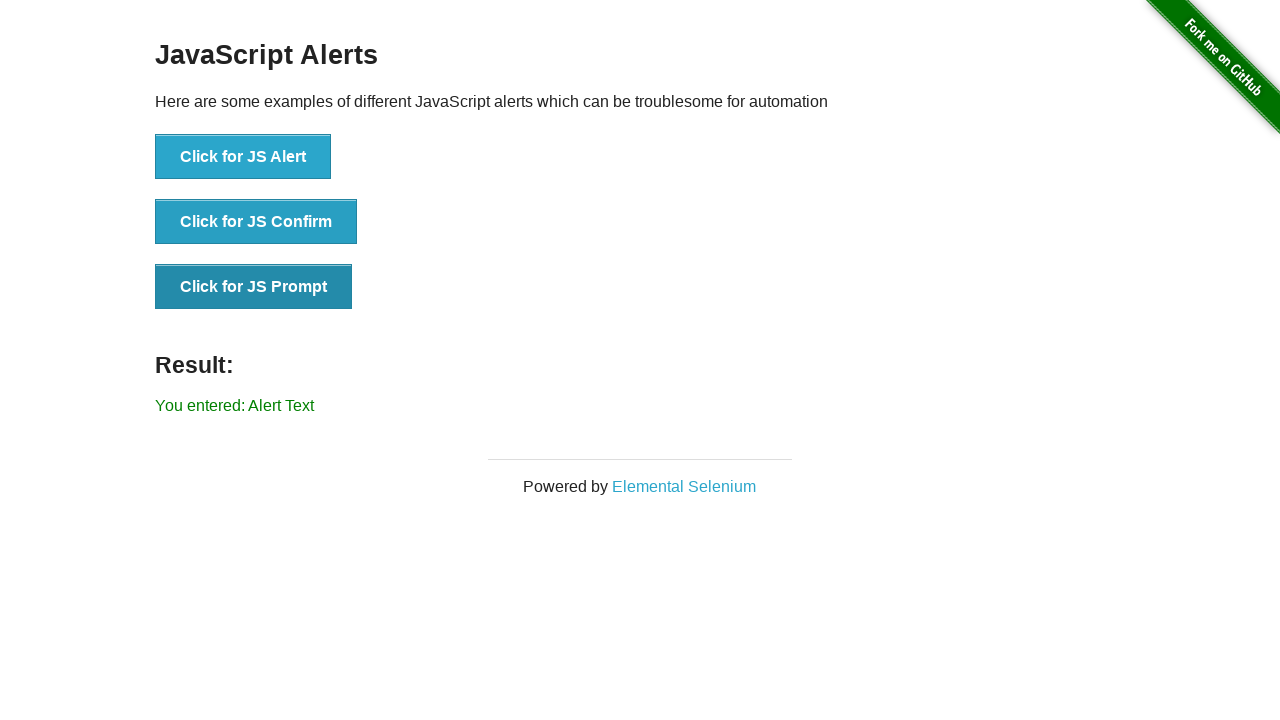

Verified result shows 'You entered: Alert Text'
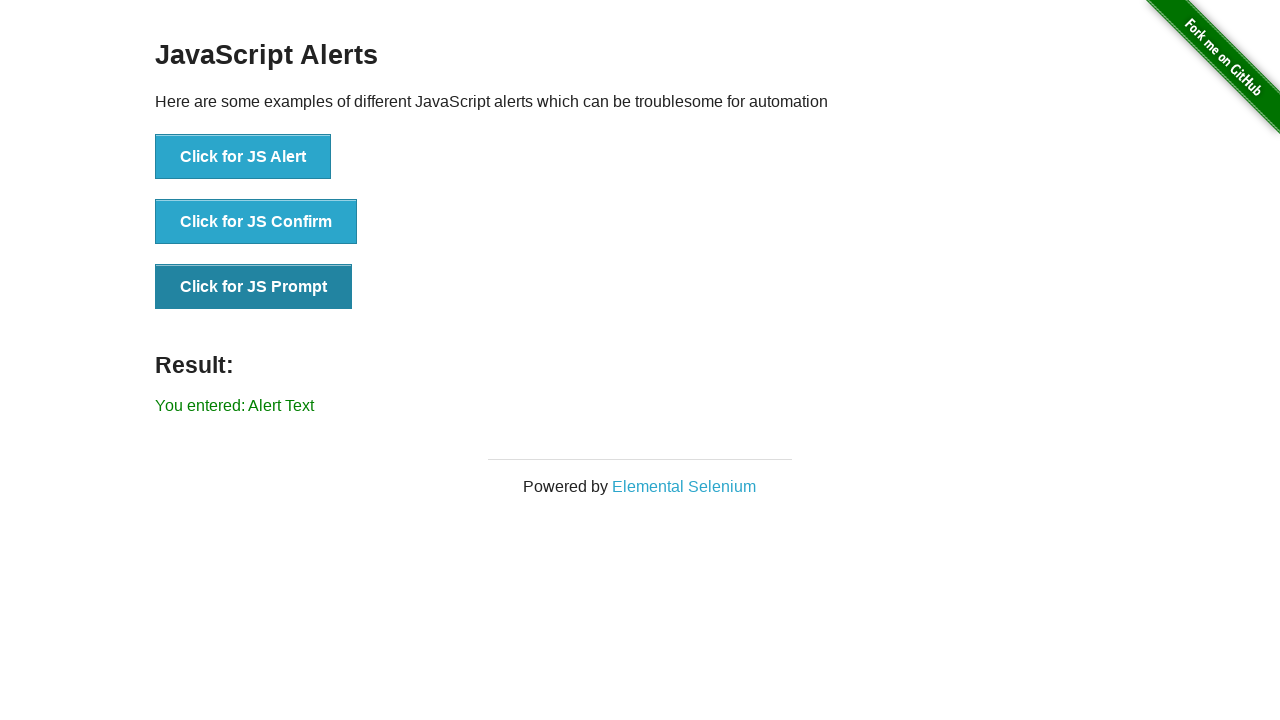

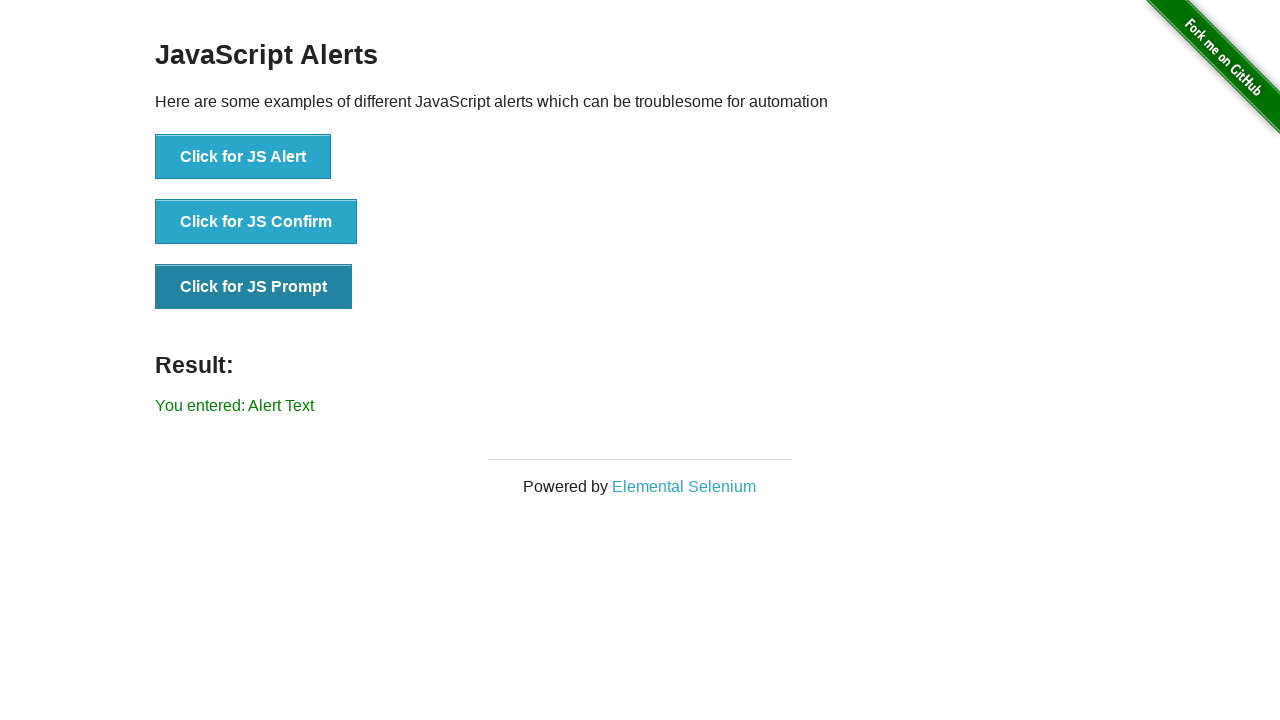